Tests interaction with radio buttons and checkboxes on a sample Selenium practice site by clicking the first radio button and first checkbox

Starting URL: https://artoftesting.com/samplesiteforselenium

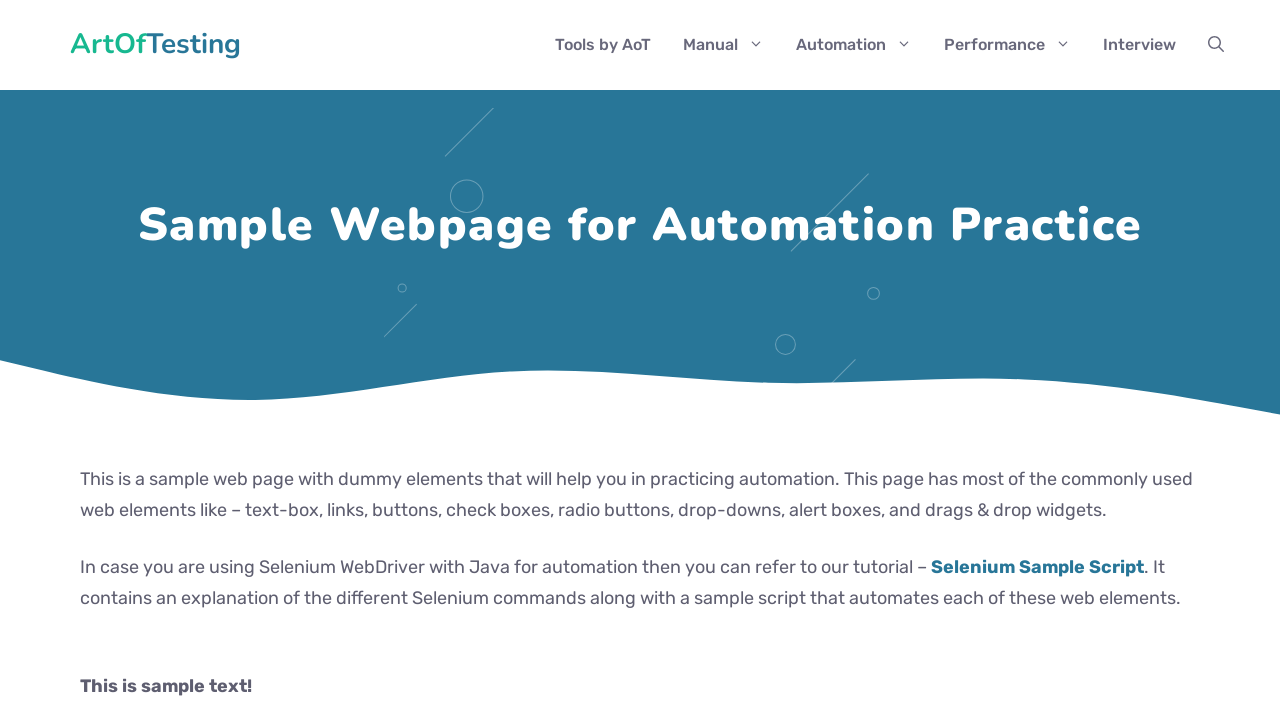

Navigated to Selenium practice site
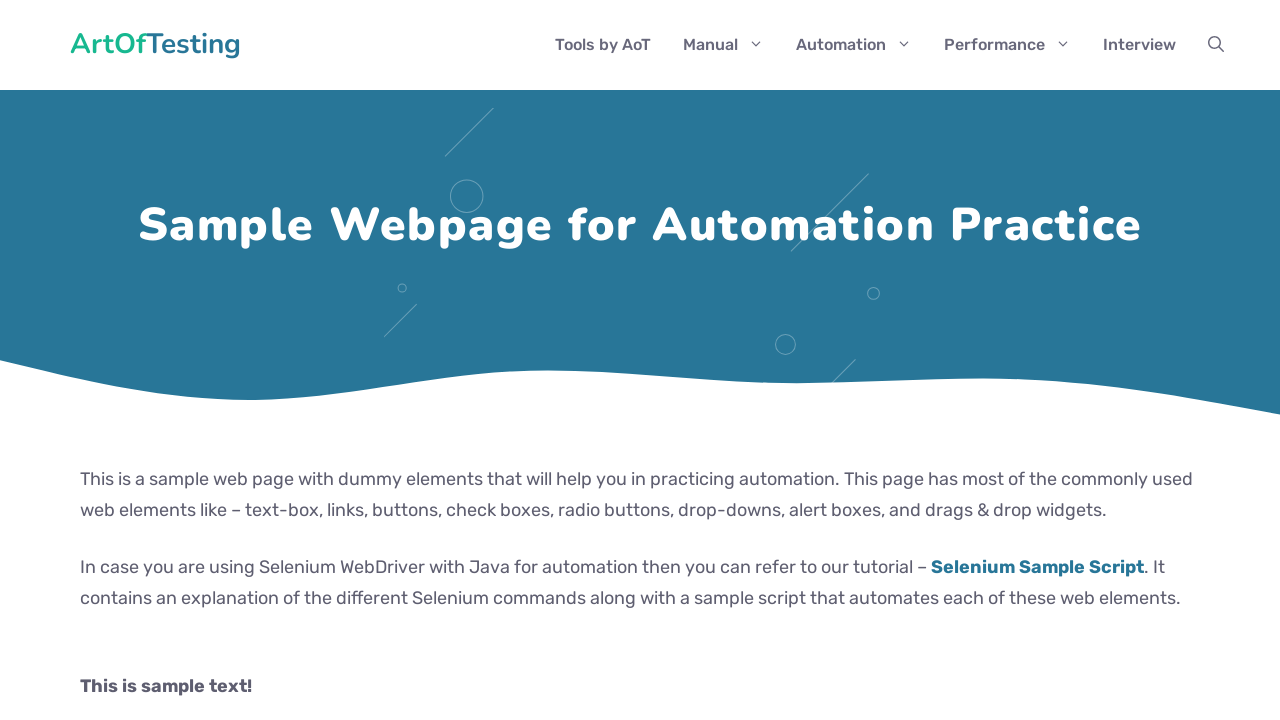

Clicked the first radio button at (86, 360) on input[type='radio']:first-of-type
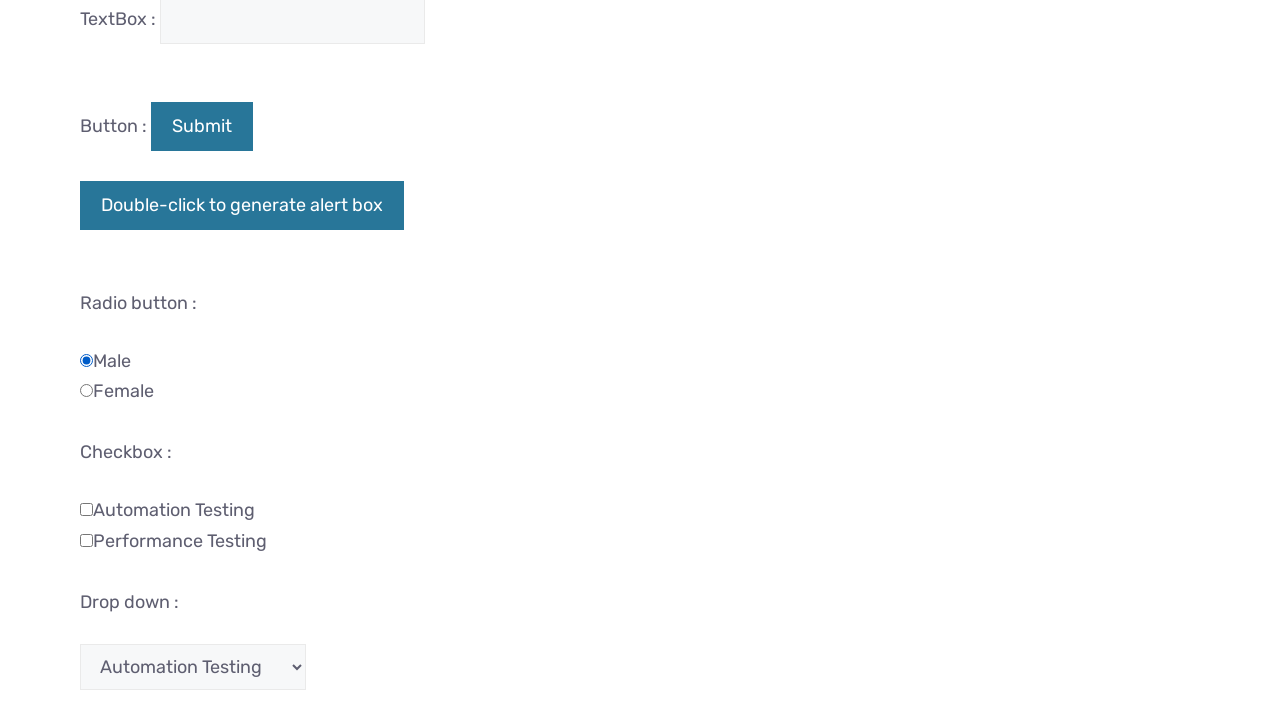

Clicked the first checkbox at (86, 509) on input[type='checkbox']:first-of-type
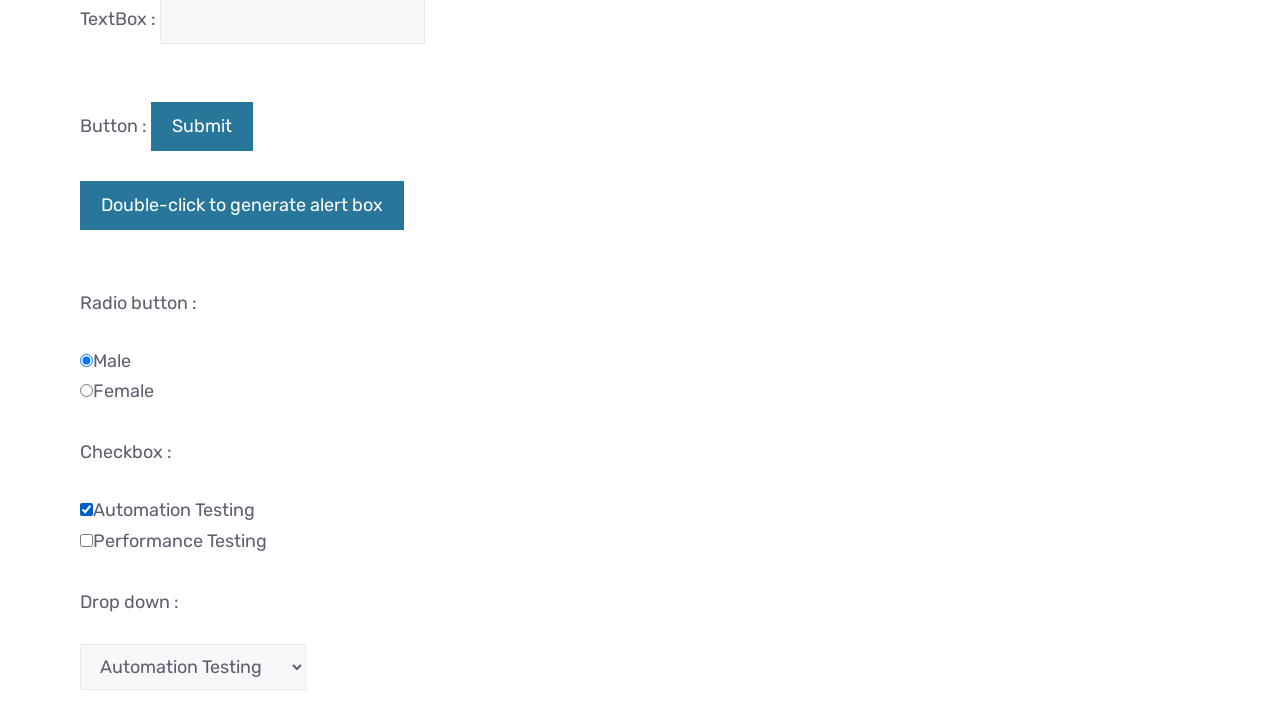

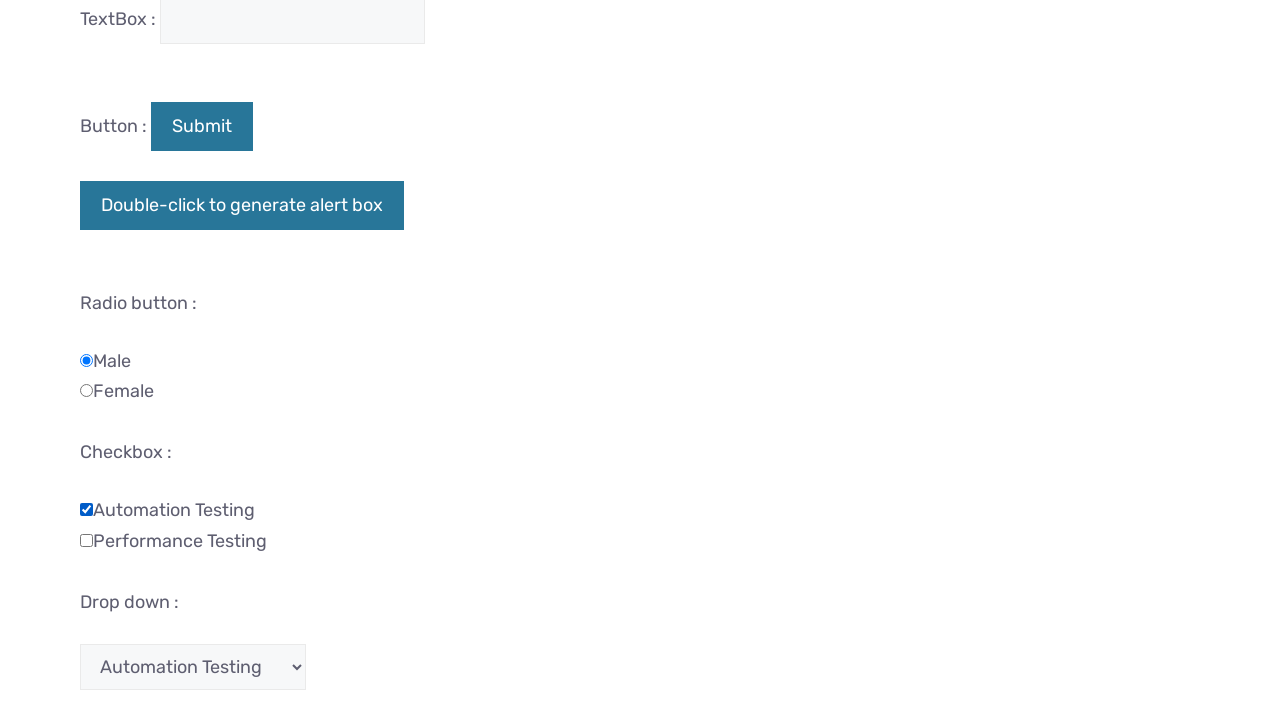